Navigates to IEK price page and clicks the submit button to download a price list

Starting URL: https://www.iek.ru/products/price/

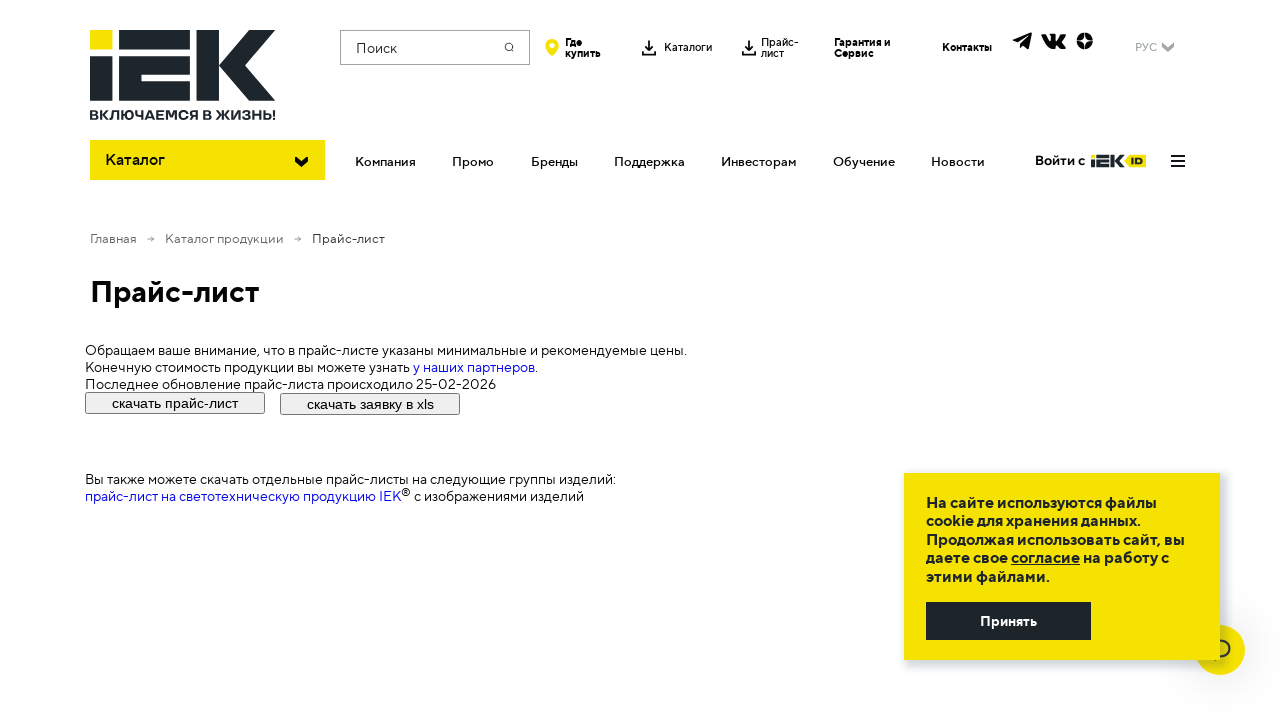

Navigated to IEK price page
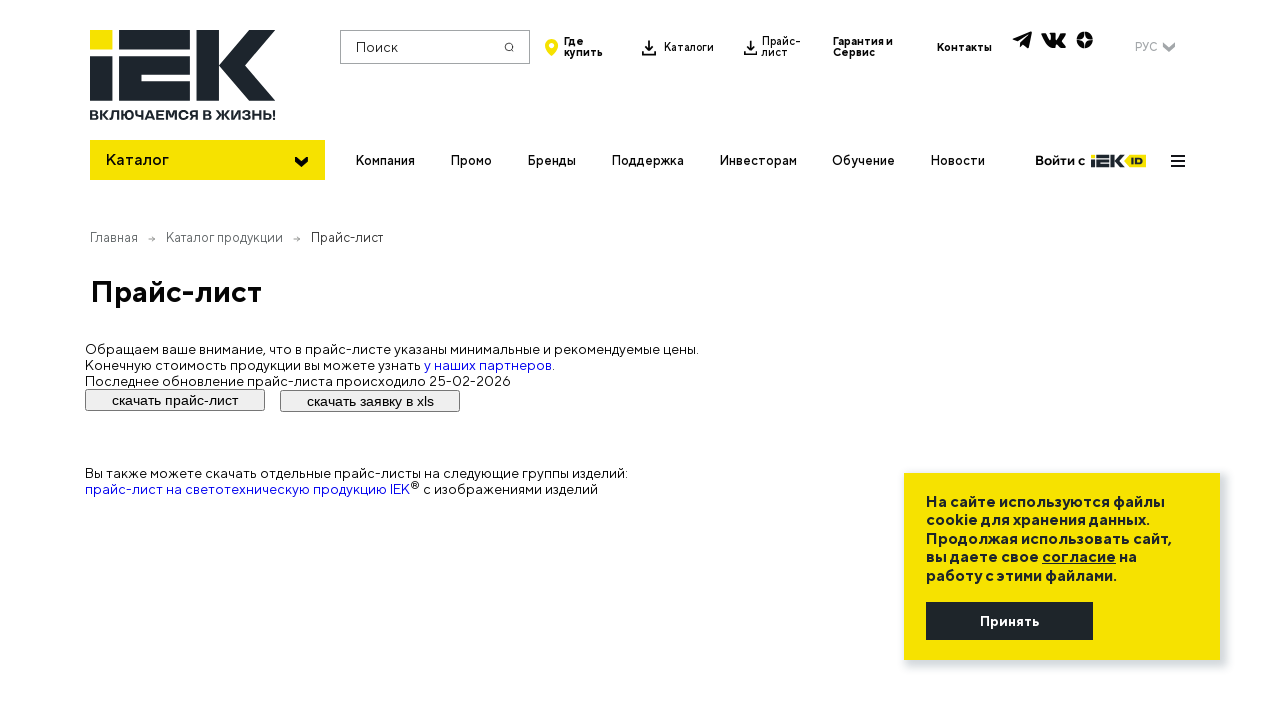

Clicked submit button to download price list at (175, 400) on input[name='submit']
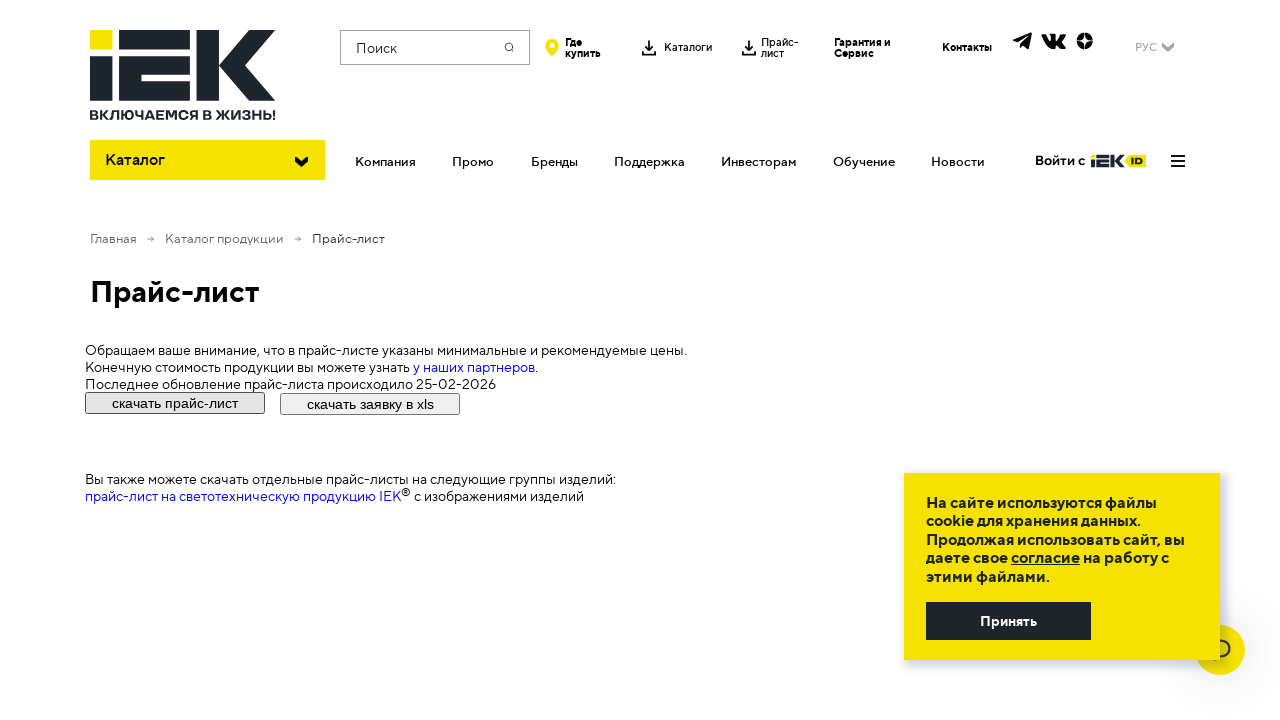

Waited for download to complete
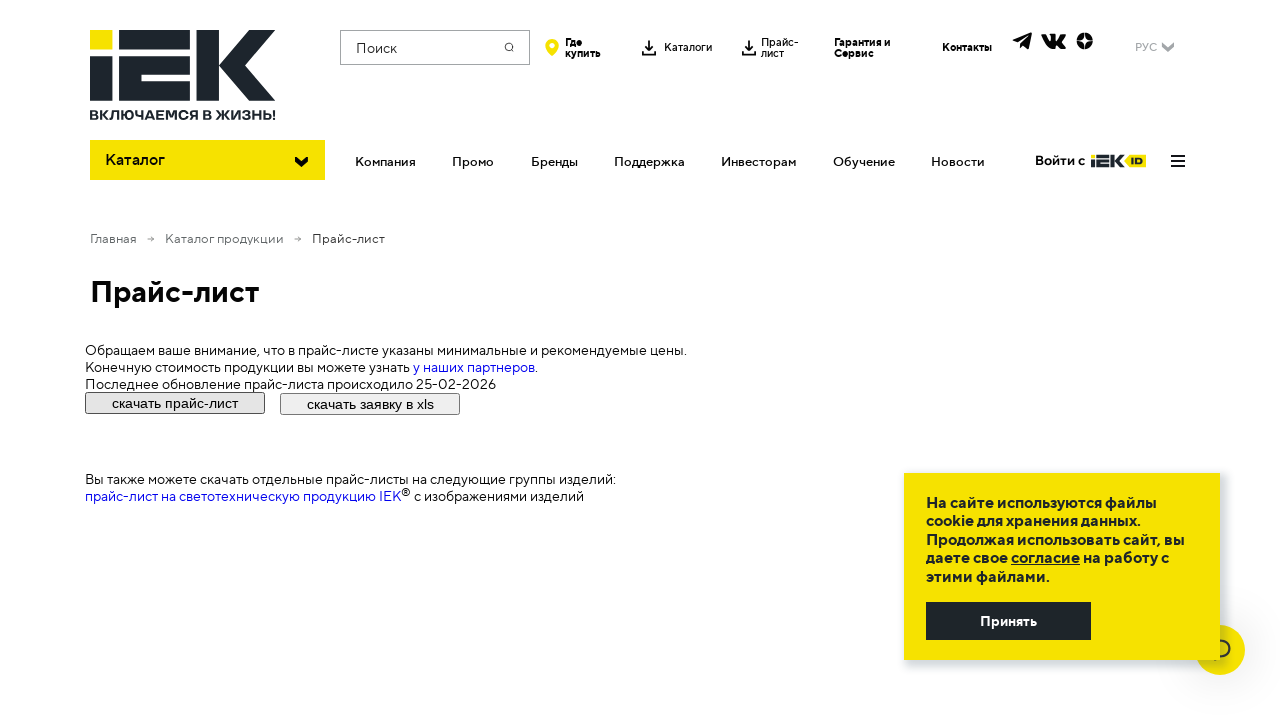

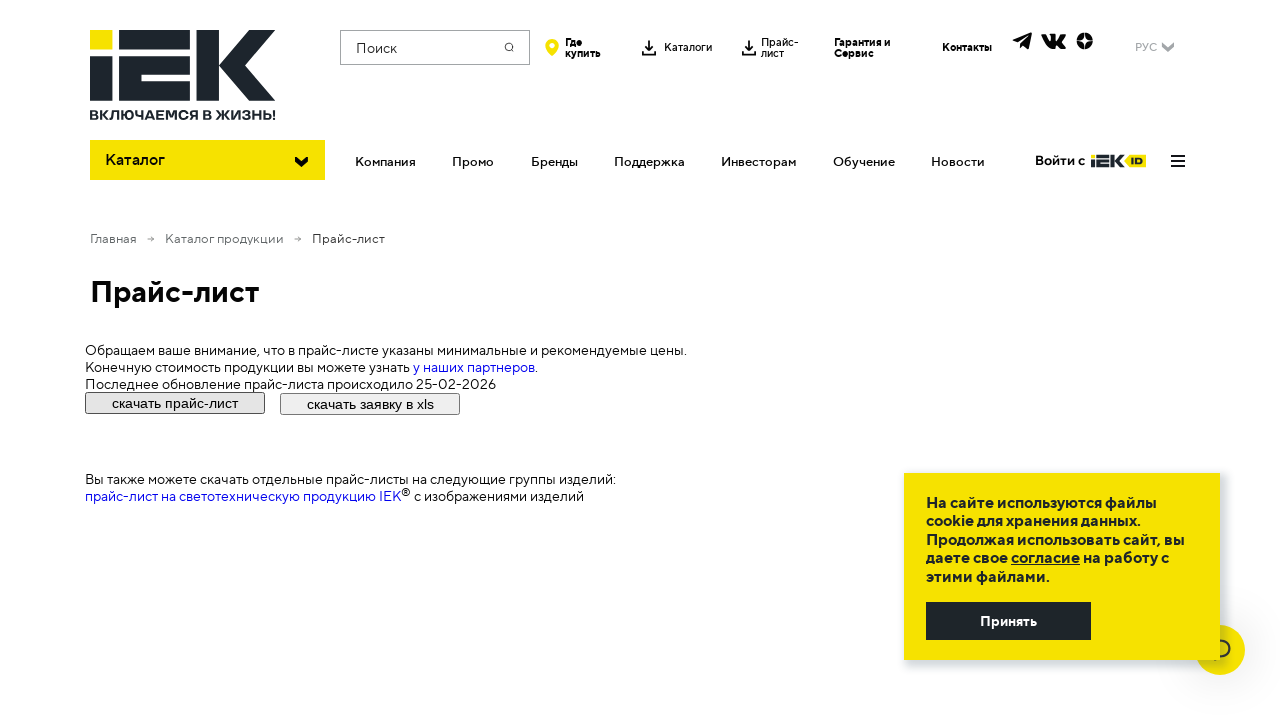